Performs a right-click context menu interaction on a specific element and navigates using keyboard arrows

Starting URL: https://jqueryui.com/

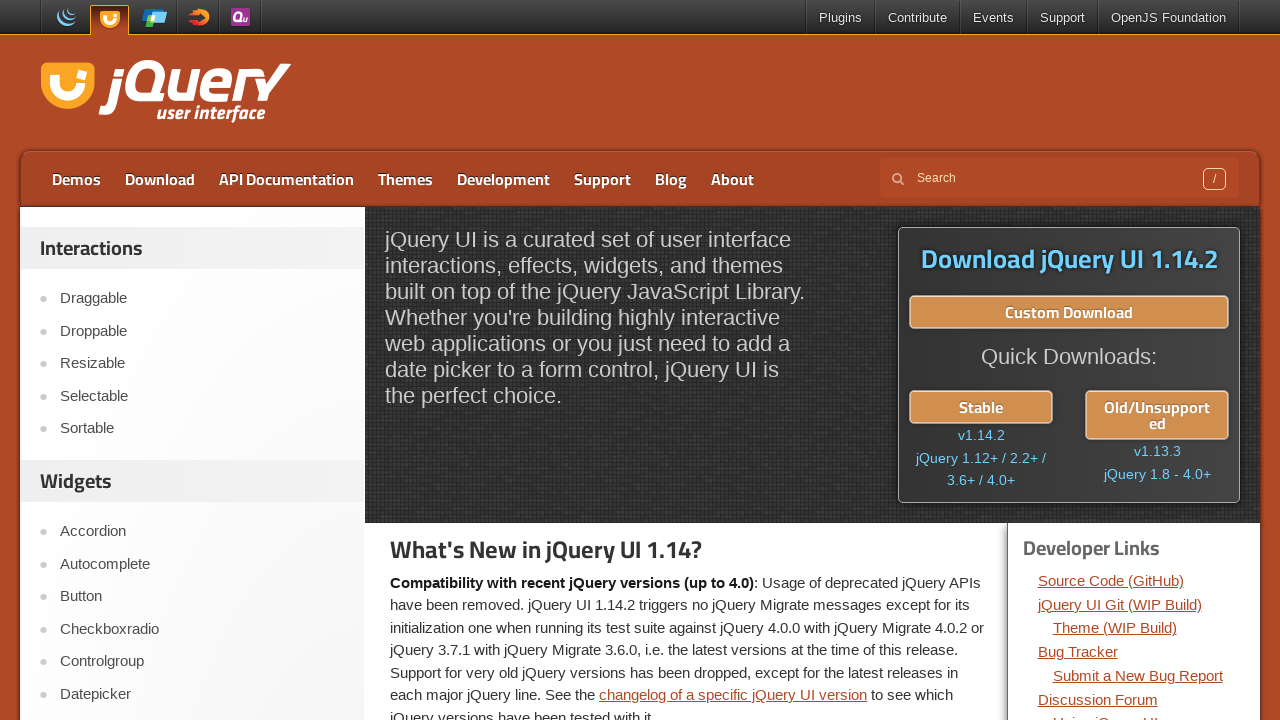

Located the Resizable link element
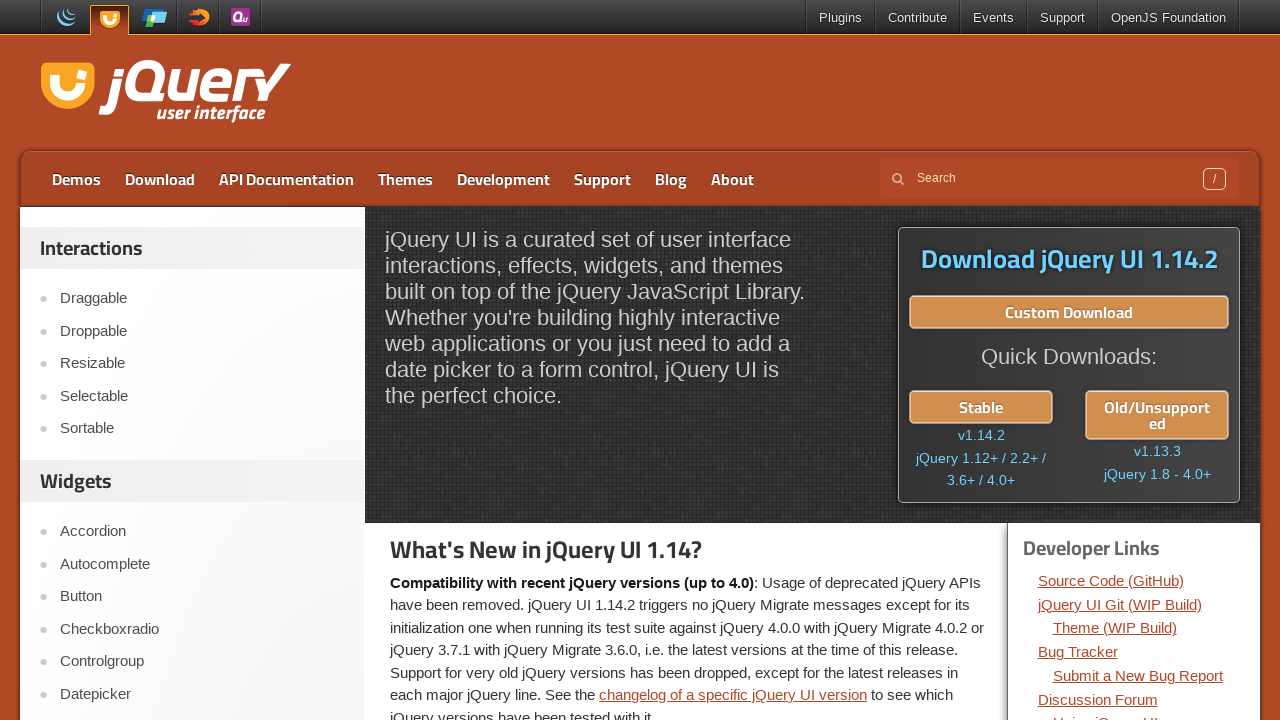

Right-clicked on Resizable element to open context menu at (202, 364) on xpath=//a[text()='Resizable']
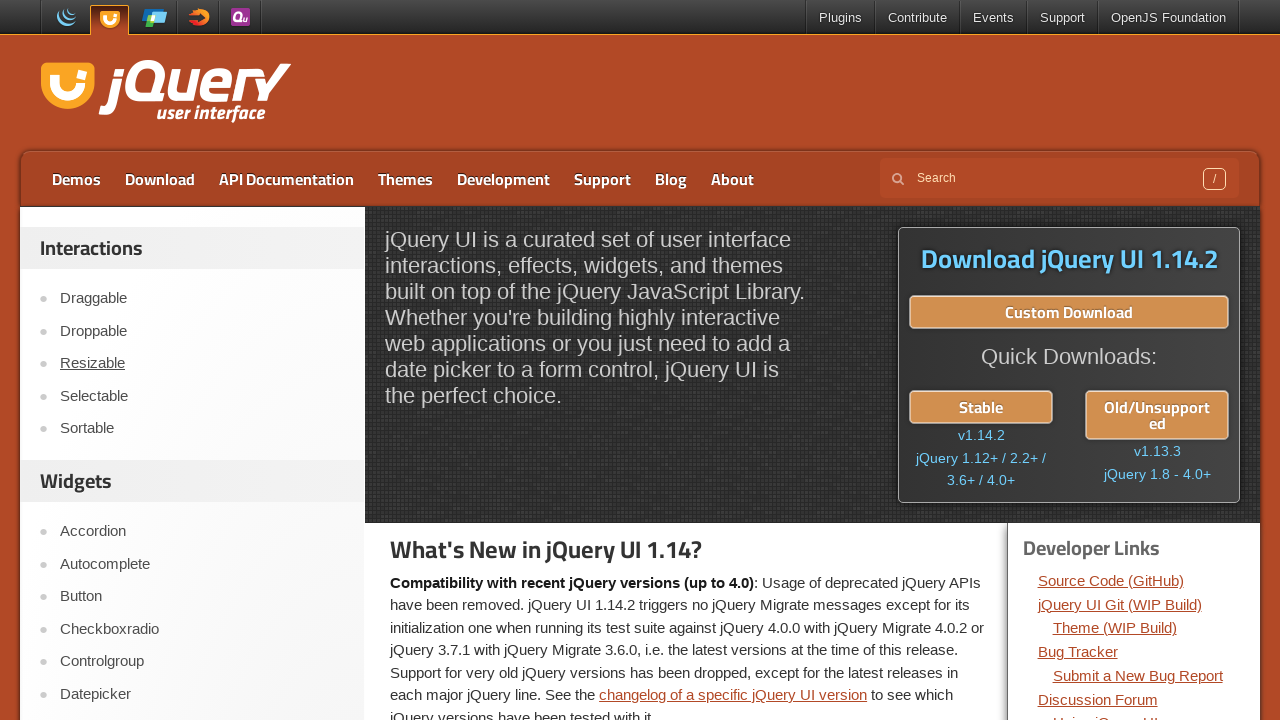

Pressed ArrowDown to navigate context menu
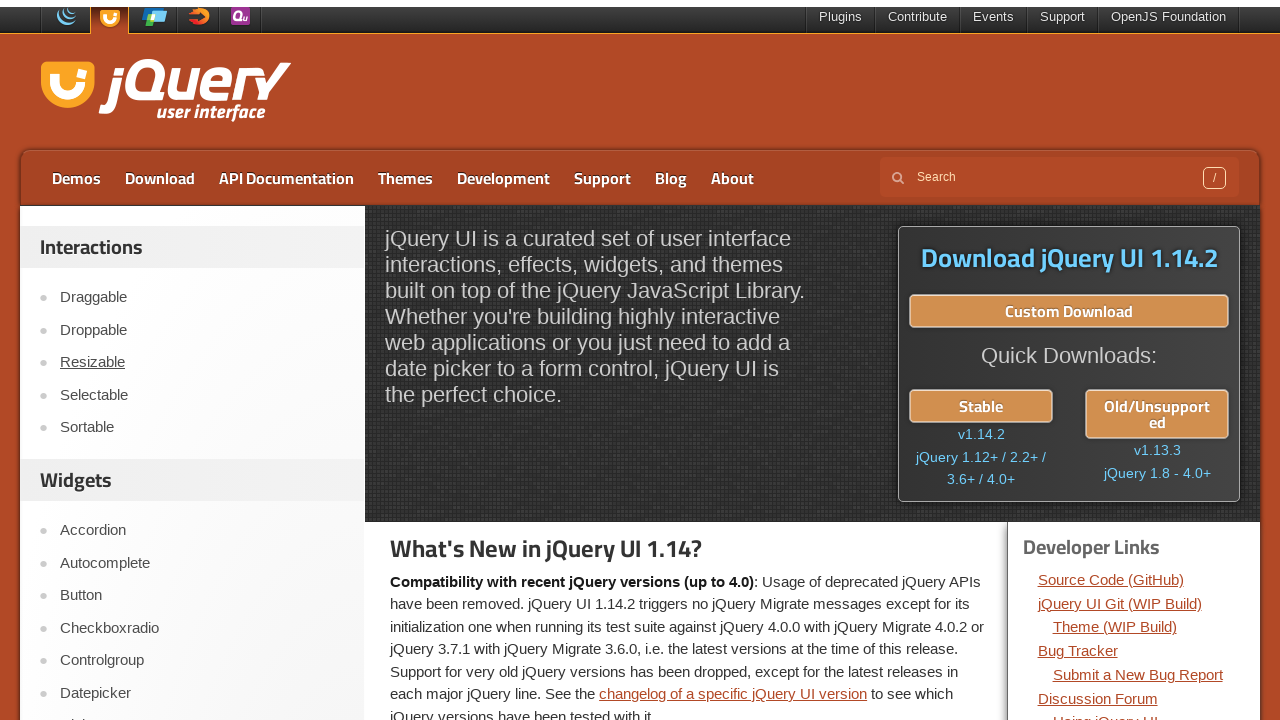

Pressed Enter to select context menu item
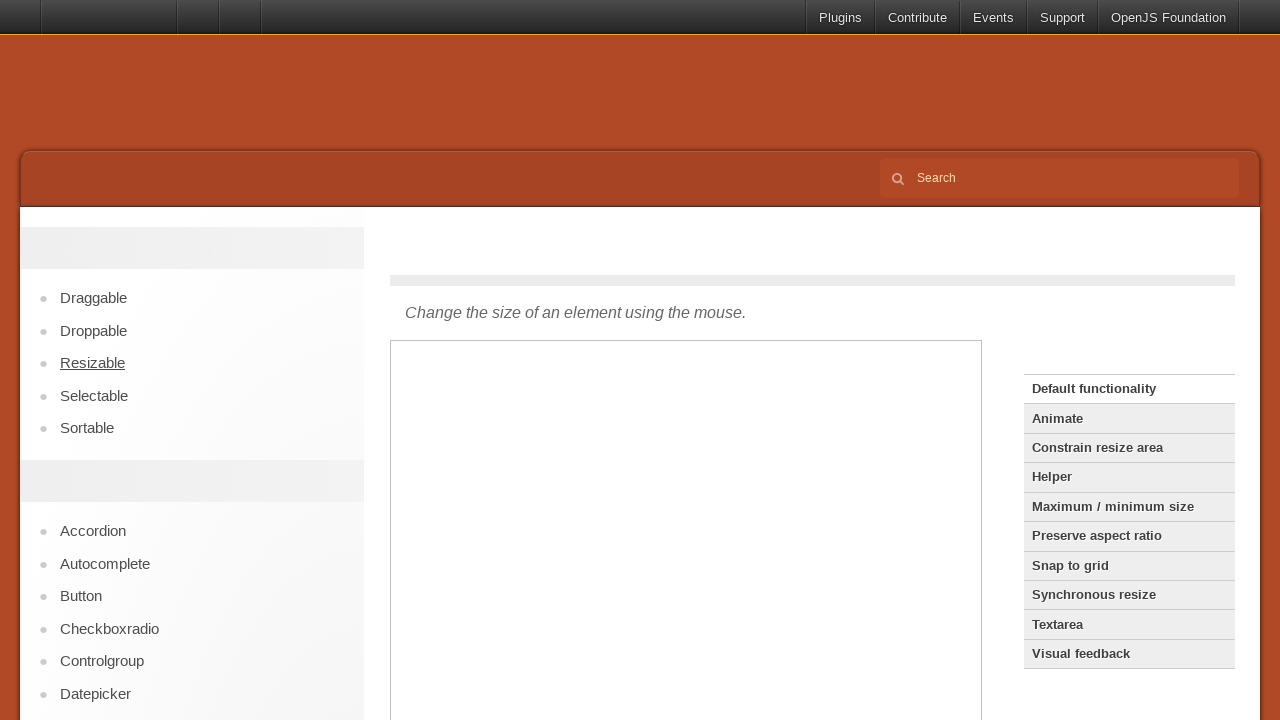

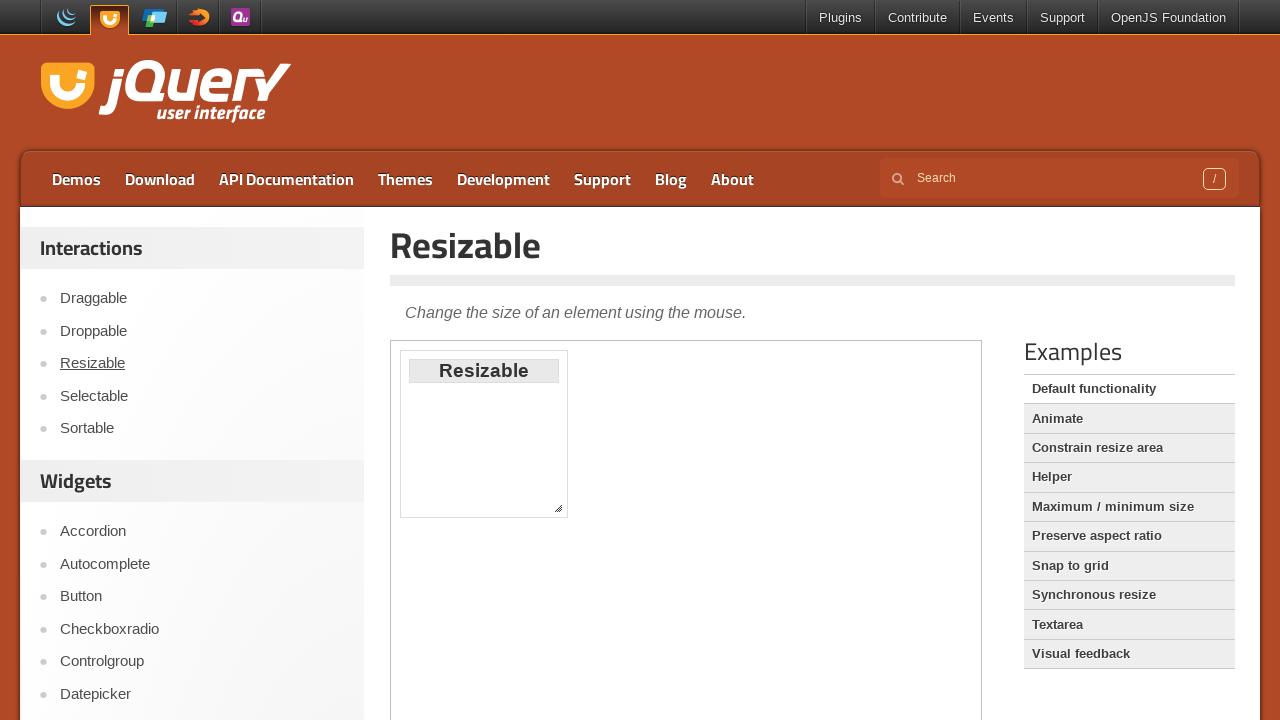